Tests a registration form by filling in first name, last name, email, phone number, and selecting a gender radio button on a demo automation practice site.

Starting URL: http://demo.automationtesting.in/Register.html

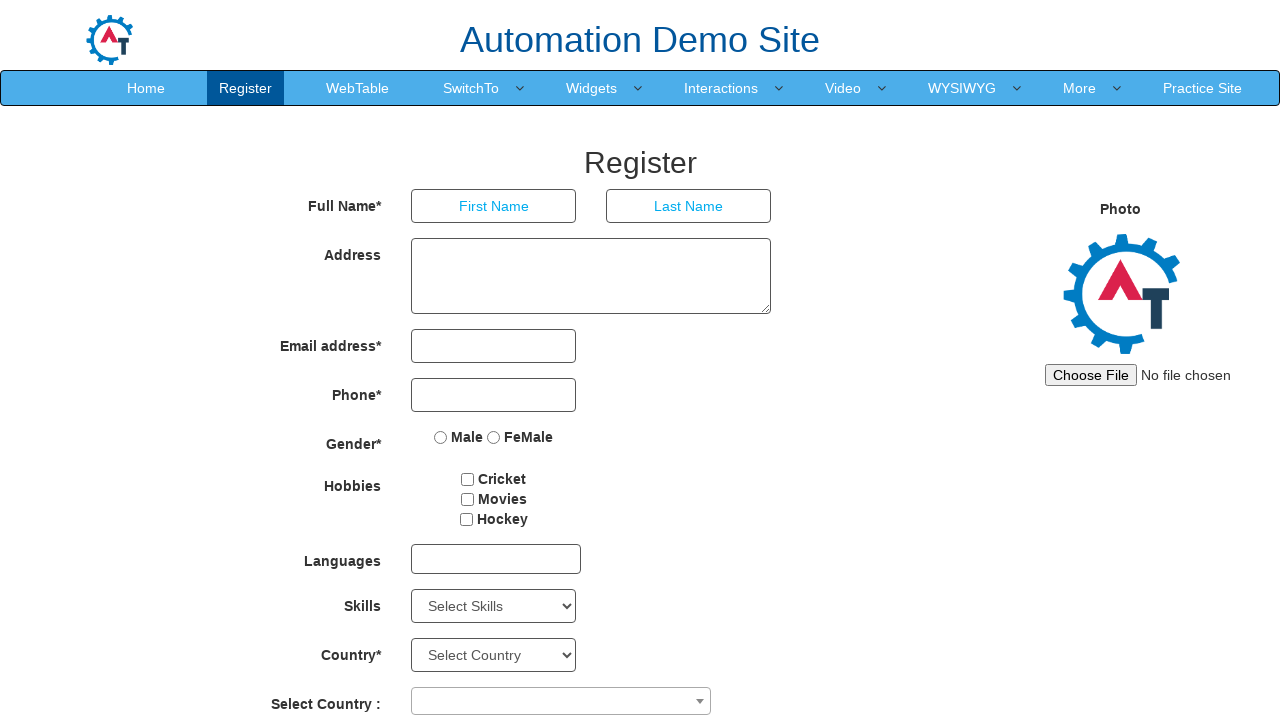

Filled first name field with 'Marcus' on input[placeholder='First Name']
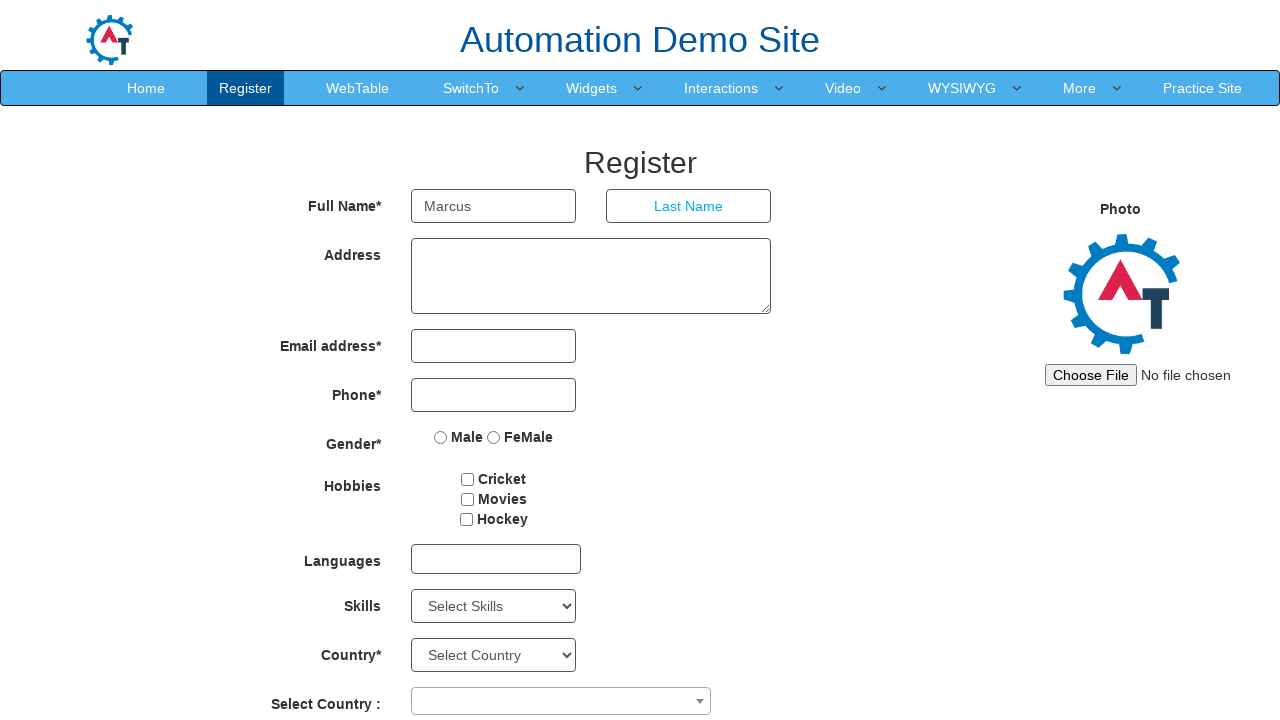

Filled last name field with 'Thompson' on input[placeholder='Last Name']
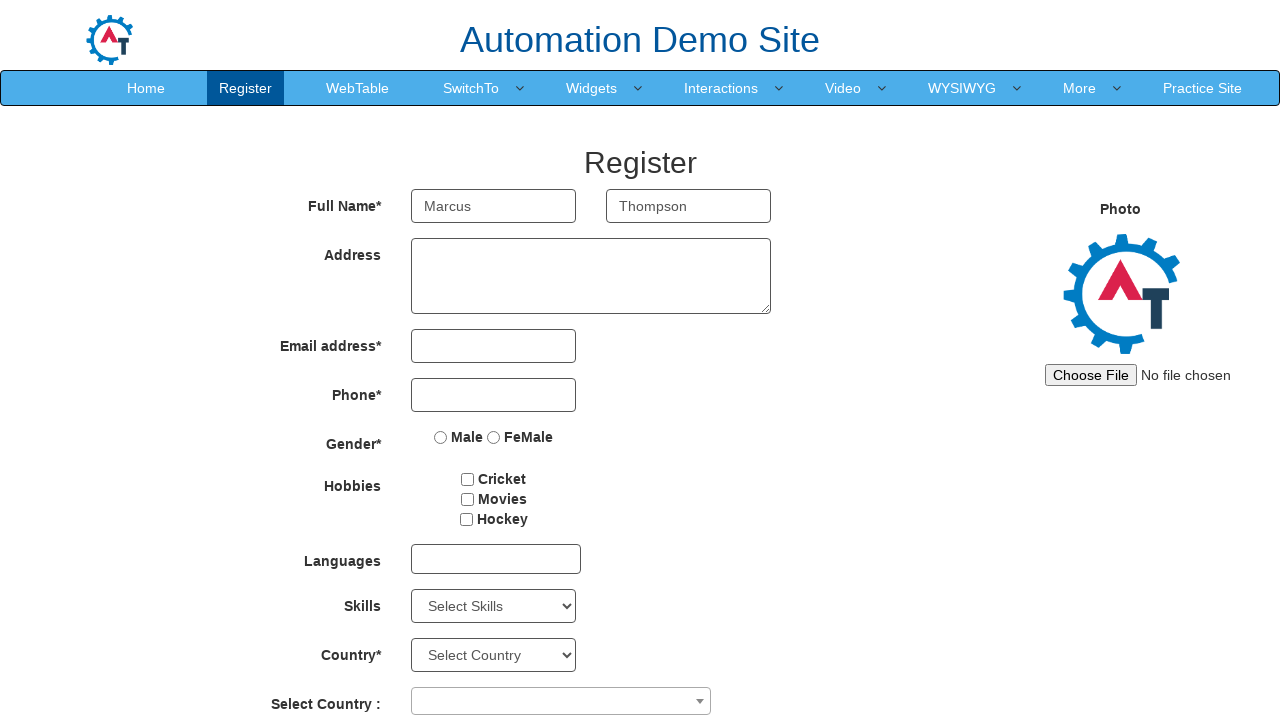

Filled email field with 'marcus.thompson@example.com' on input[type='email']
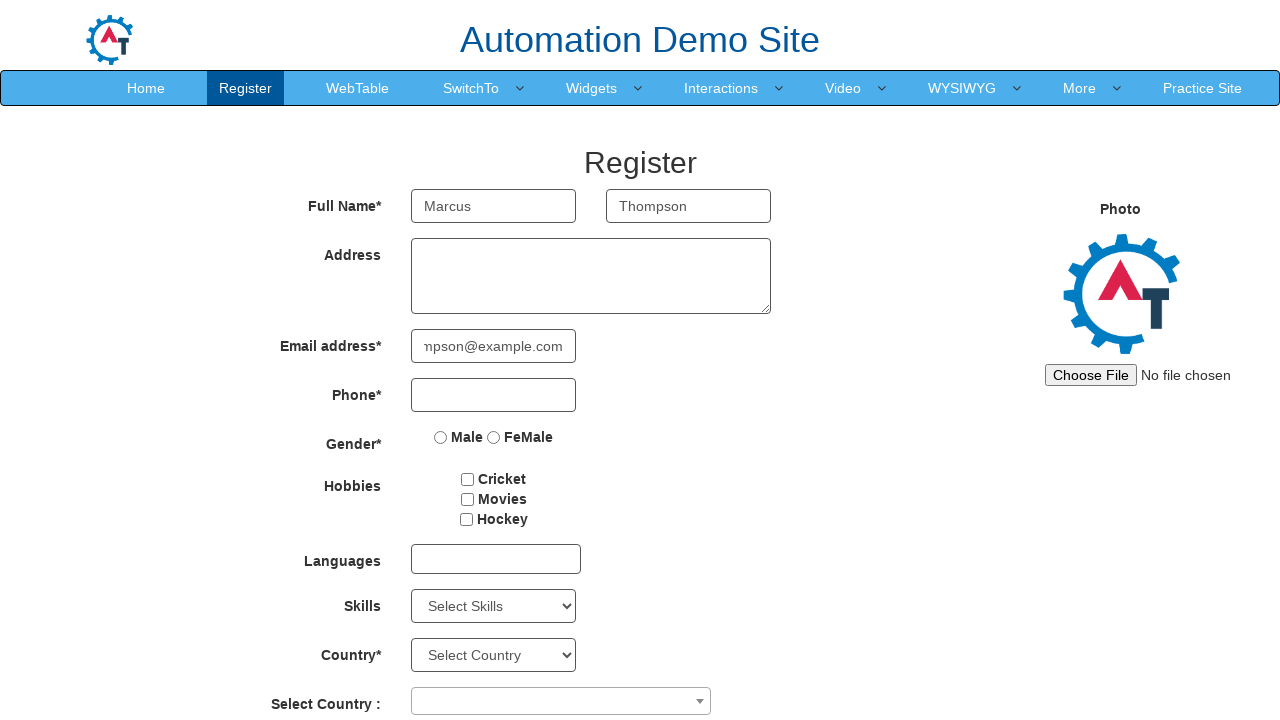

Filled phone number field with '5551234567' on input[type='tel']
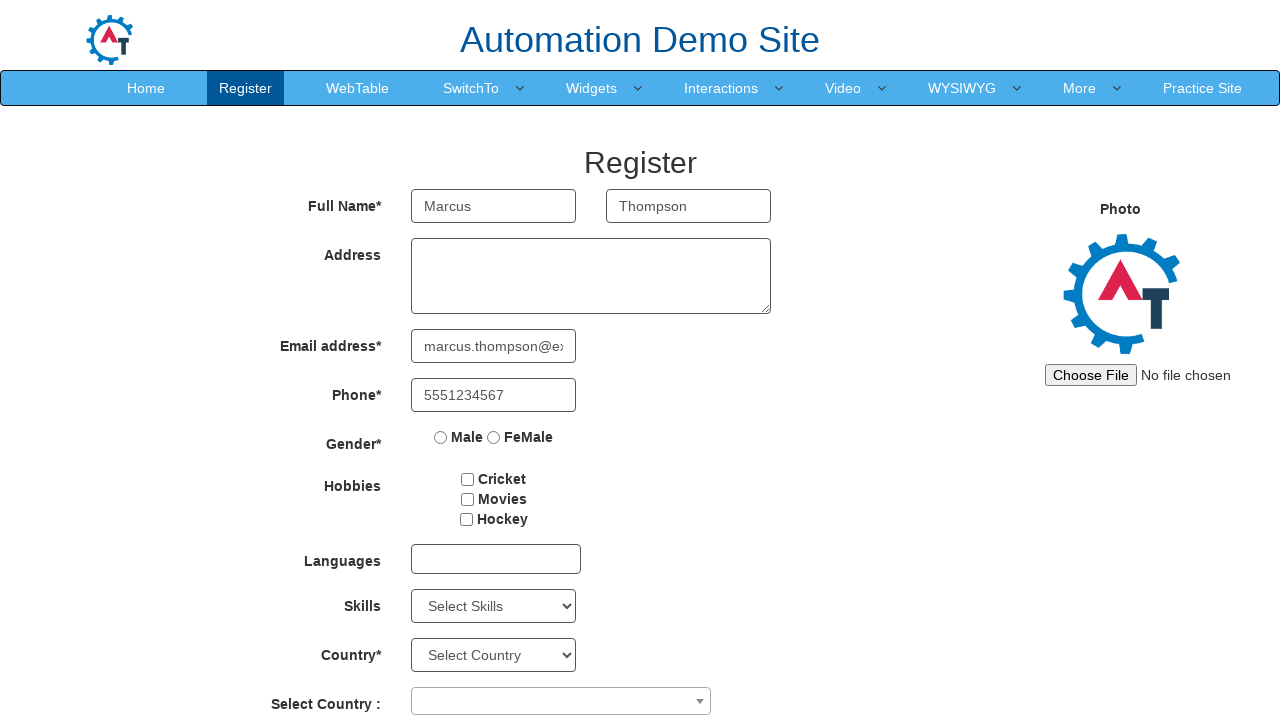

Selected Female gender radio button at (494, 437) on input[value='FeMale']
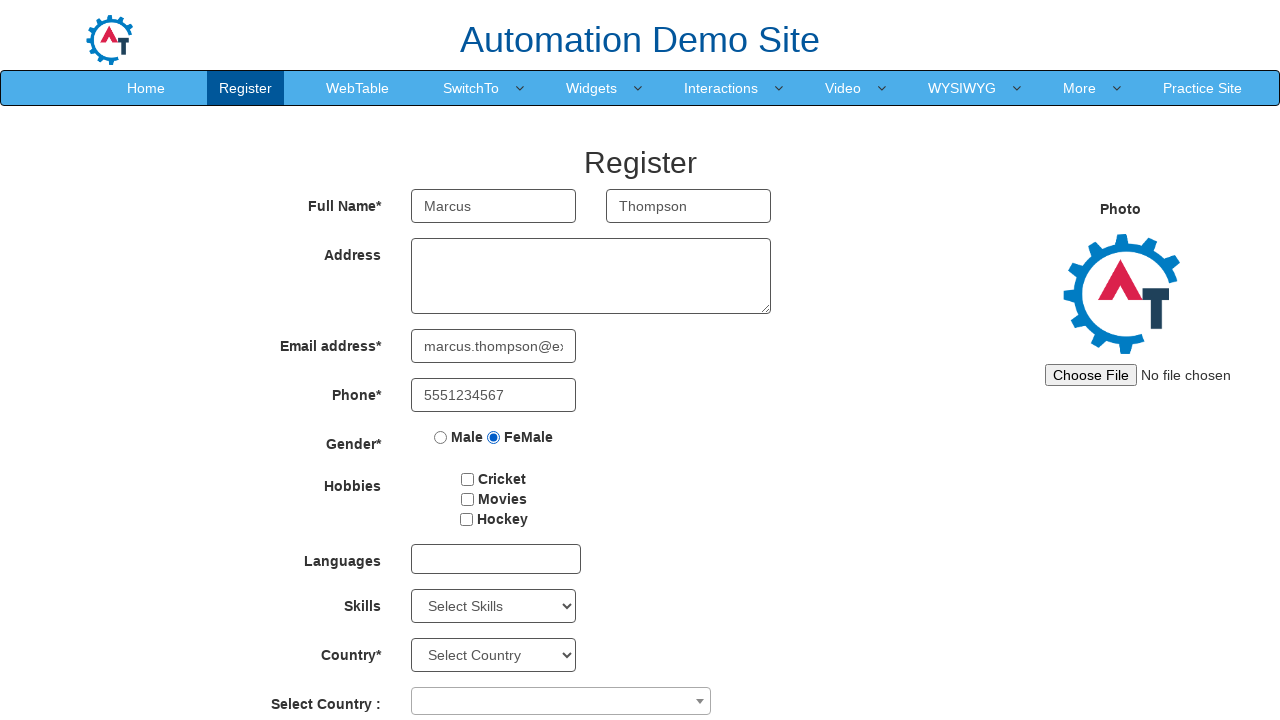

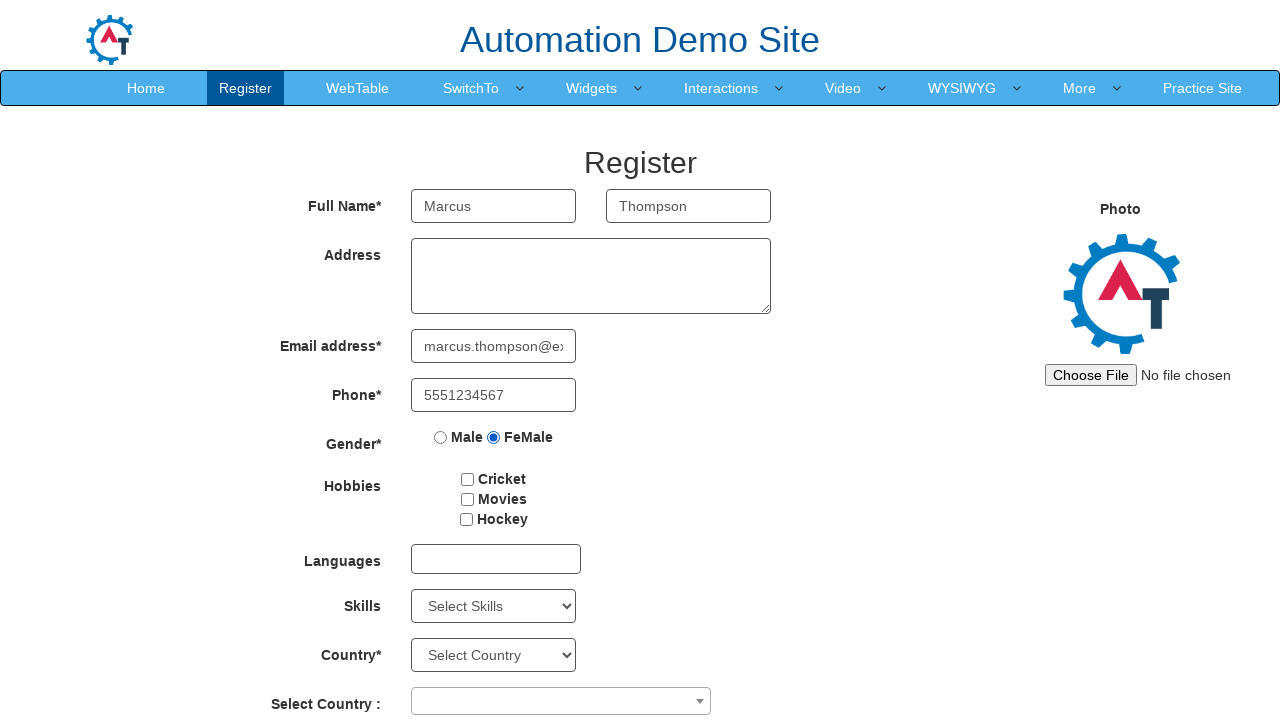